Tests that an unsaved change to an employee's name doesn't persist when switching between employees

Starting URL: https://devmountain-qa.github.io/employee-manager/1.2_Version/index.html

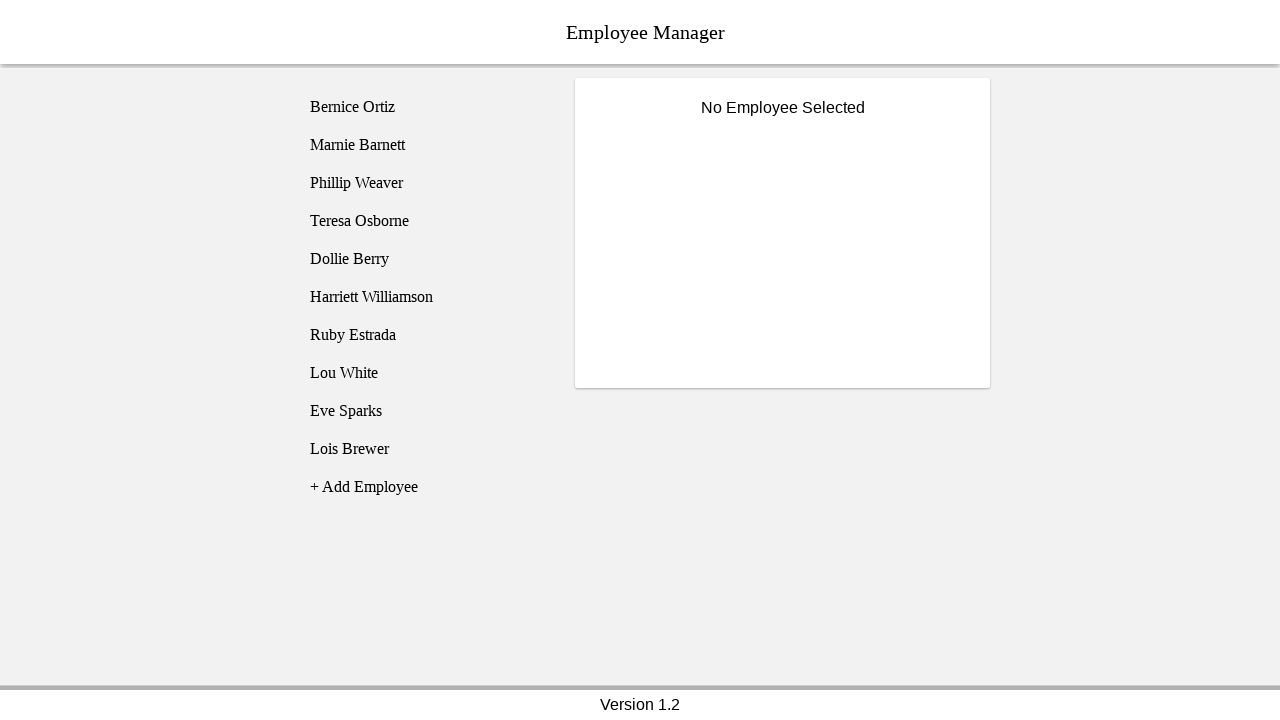

Clicked on Bernice Ortiz (employee1) at (425, 107) on [name='employee1']
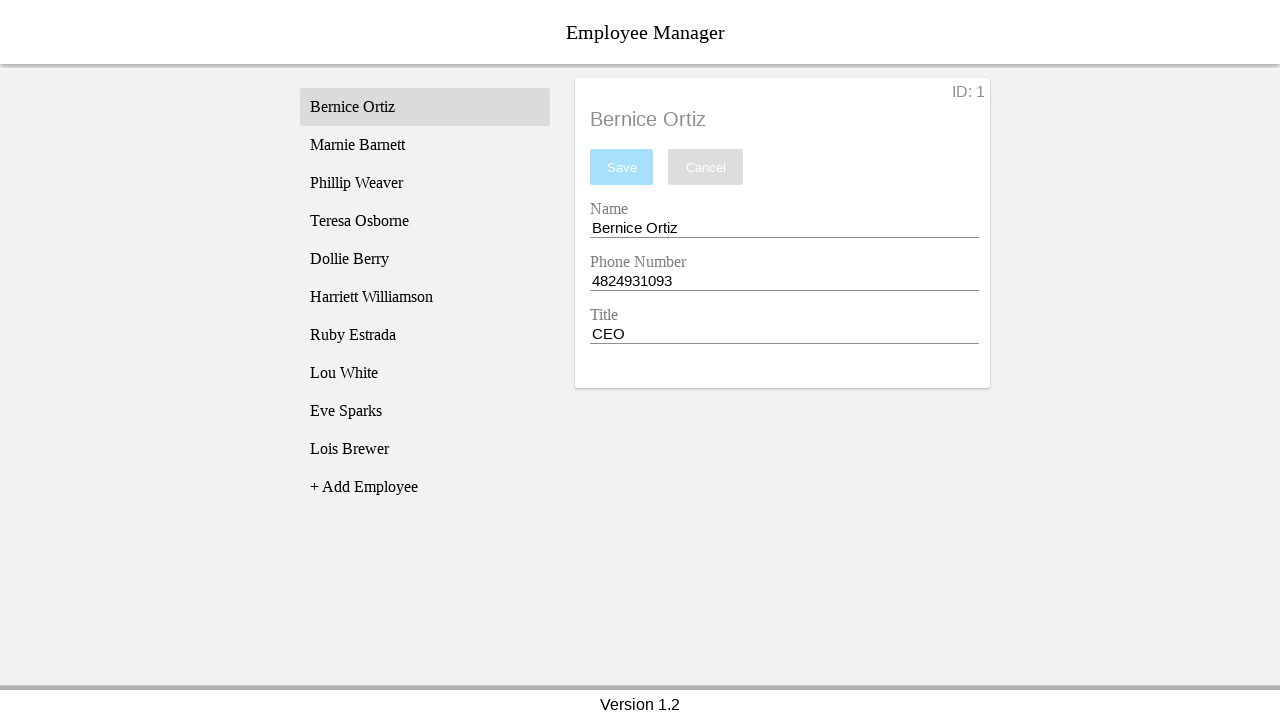

Name entry field became visible
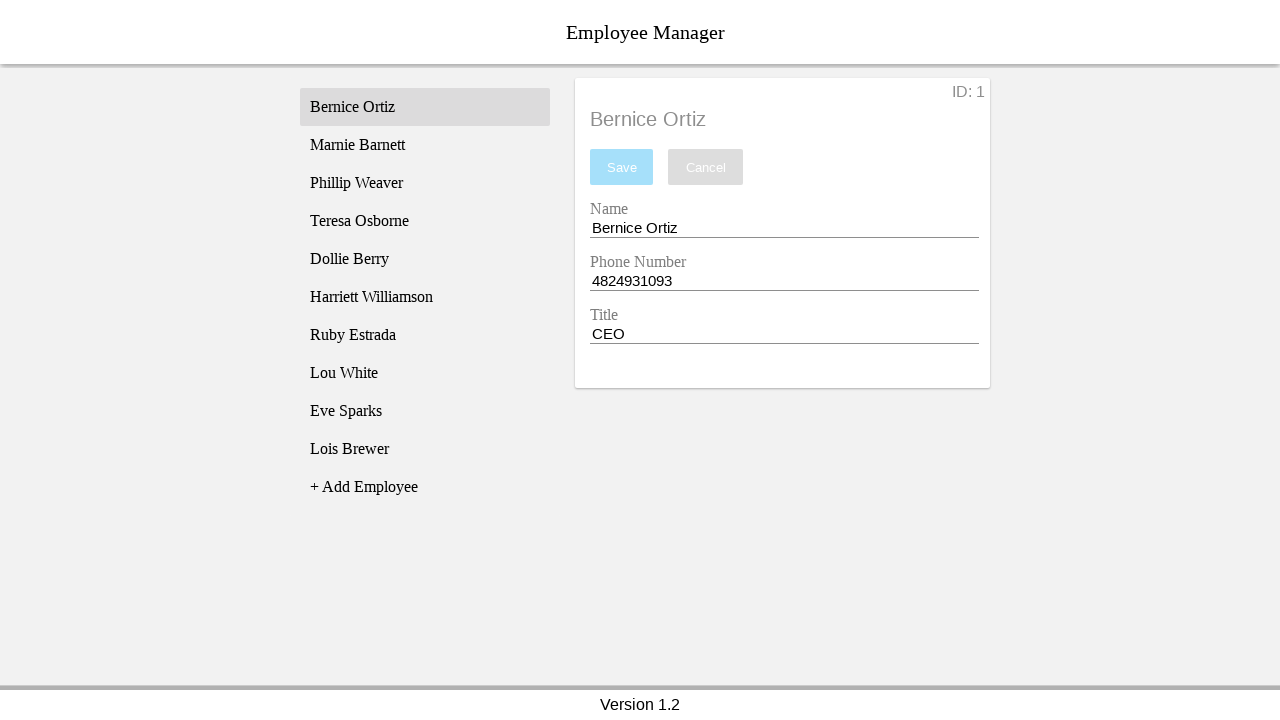

Changed employee name to 'Test Name' (unsaved change) on [name='nameEntry']
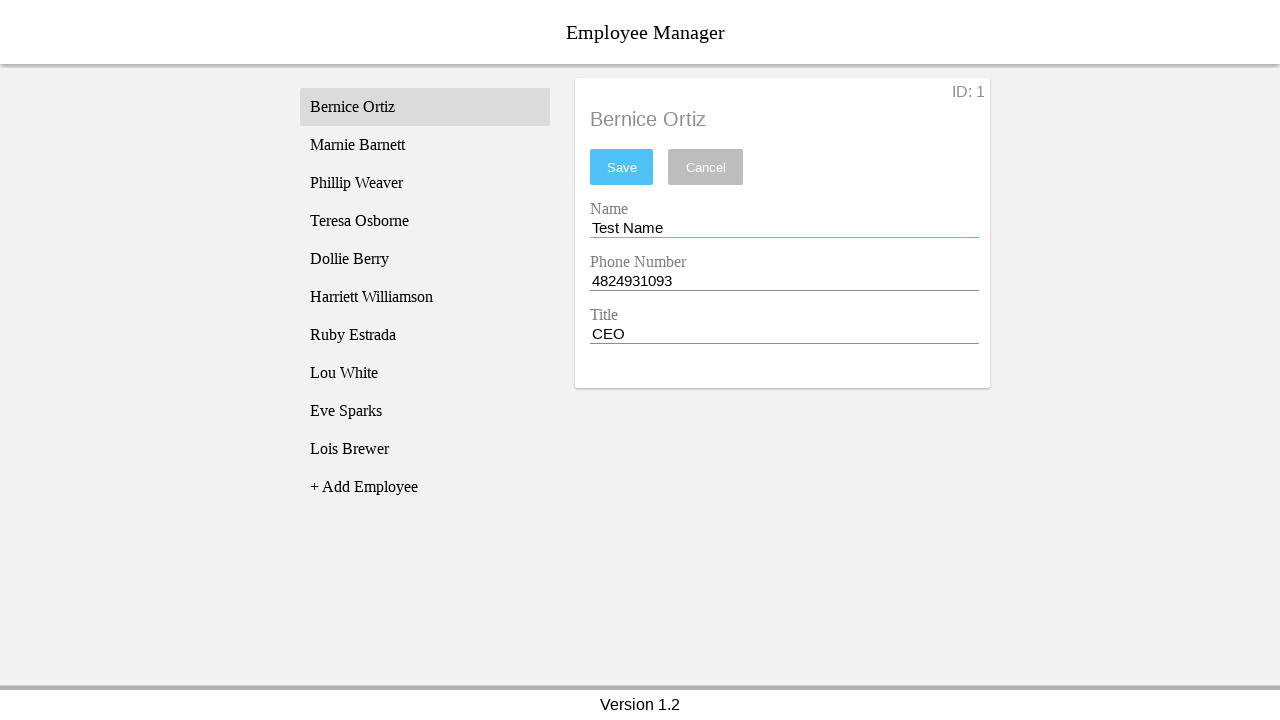

Switched to Phillip Weaver (employee3) at (425, 183) on [name='employee3']
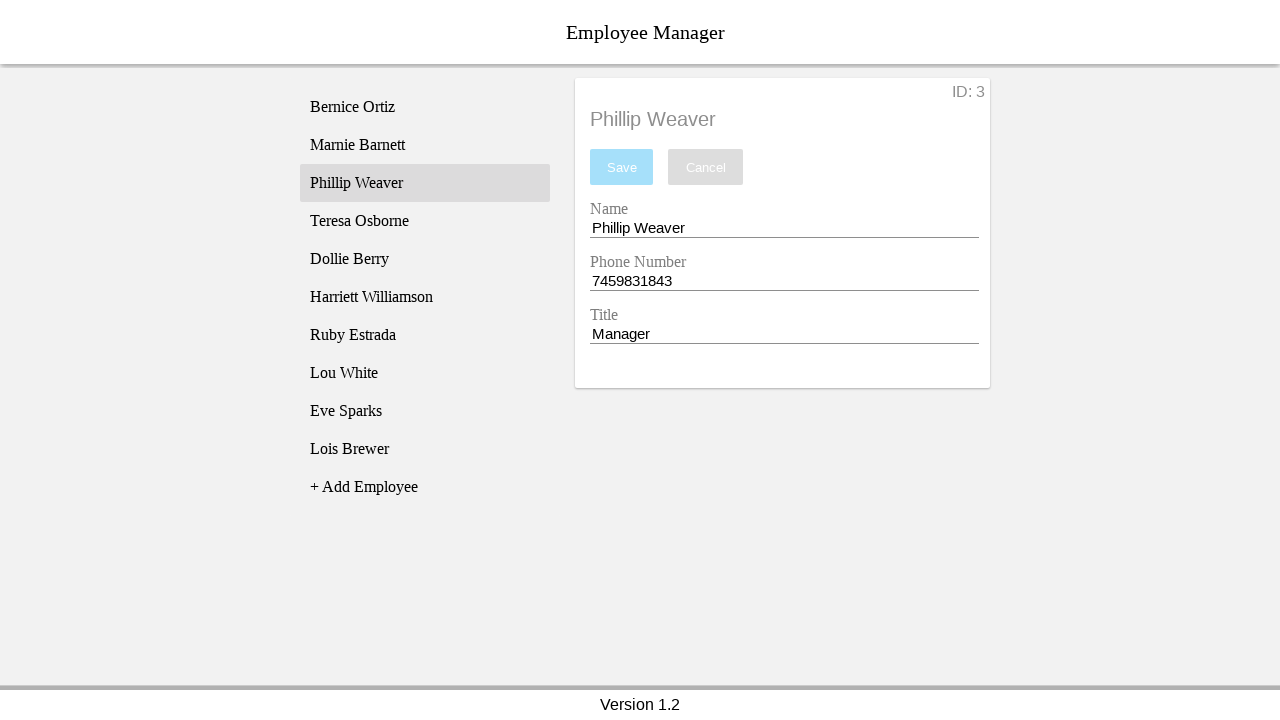

Phillip Weaver's profile loaded
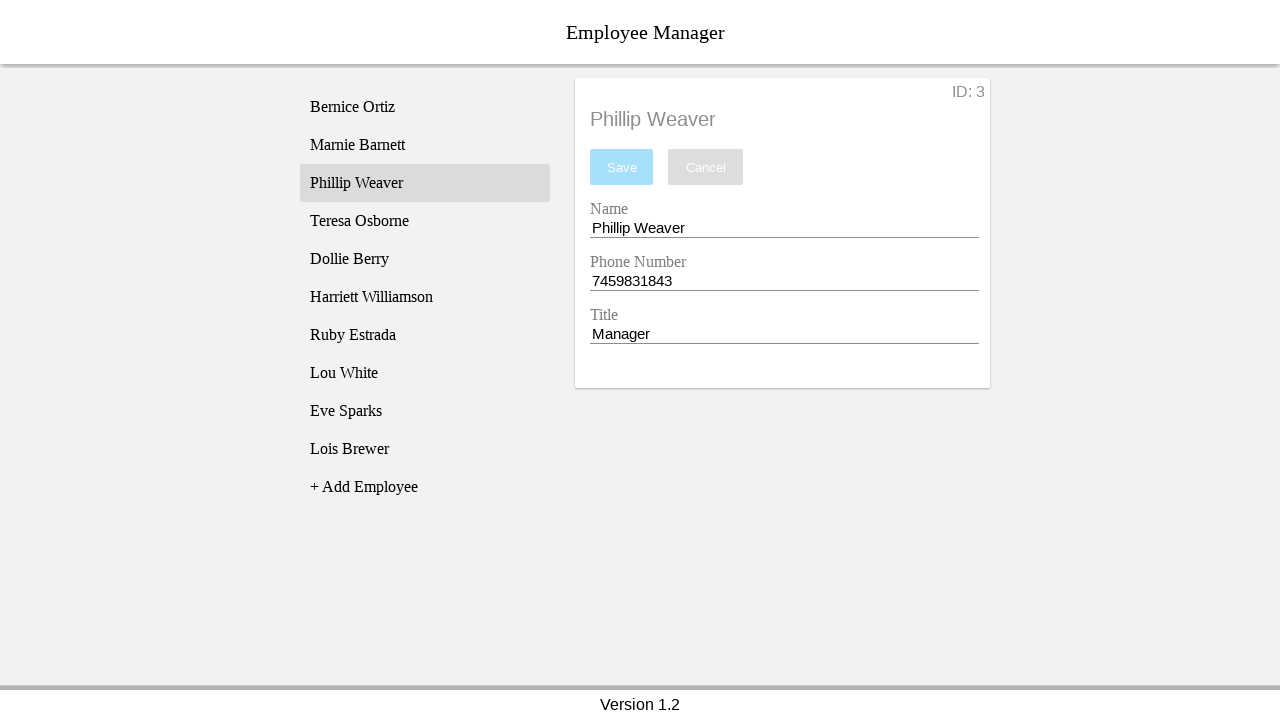

Switched back to Bernice Ortiz (employee1) at (425, 107) on [name='employee1']
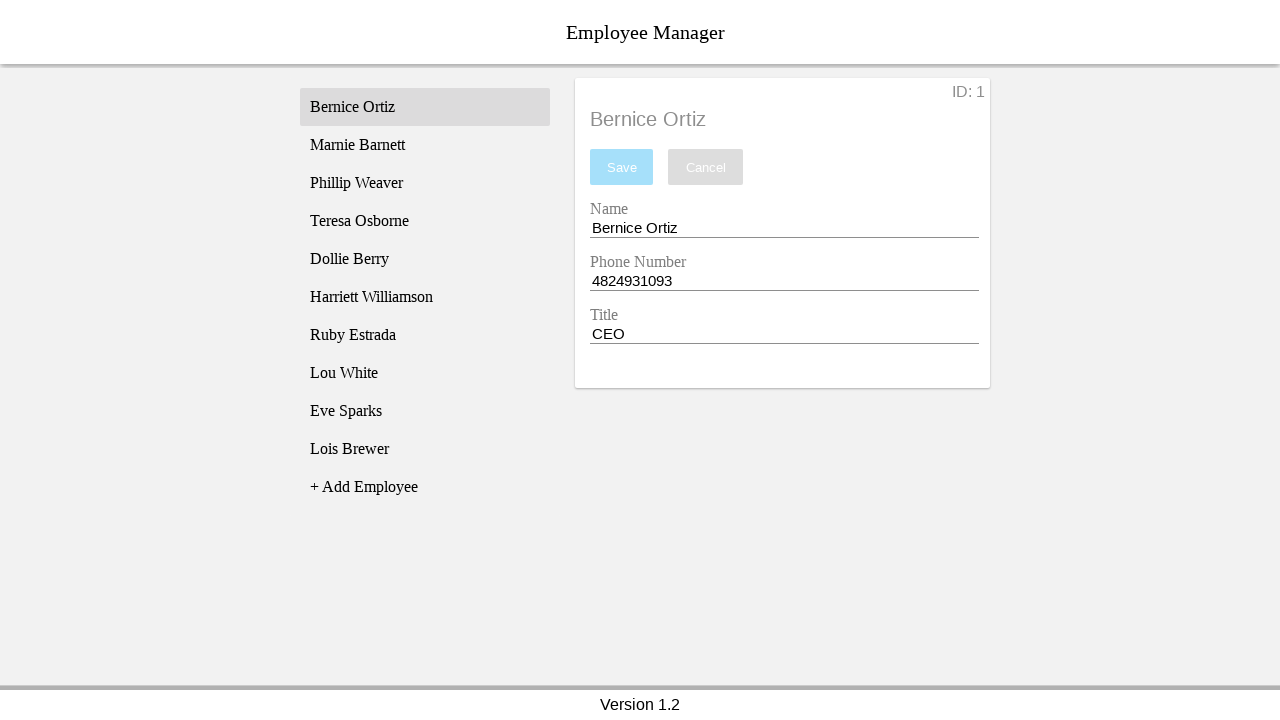

Bernice Ortiz's profile loaded
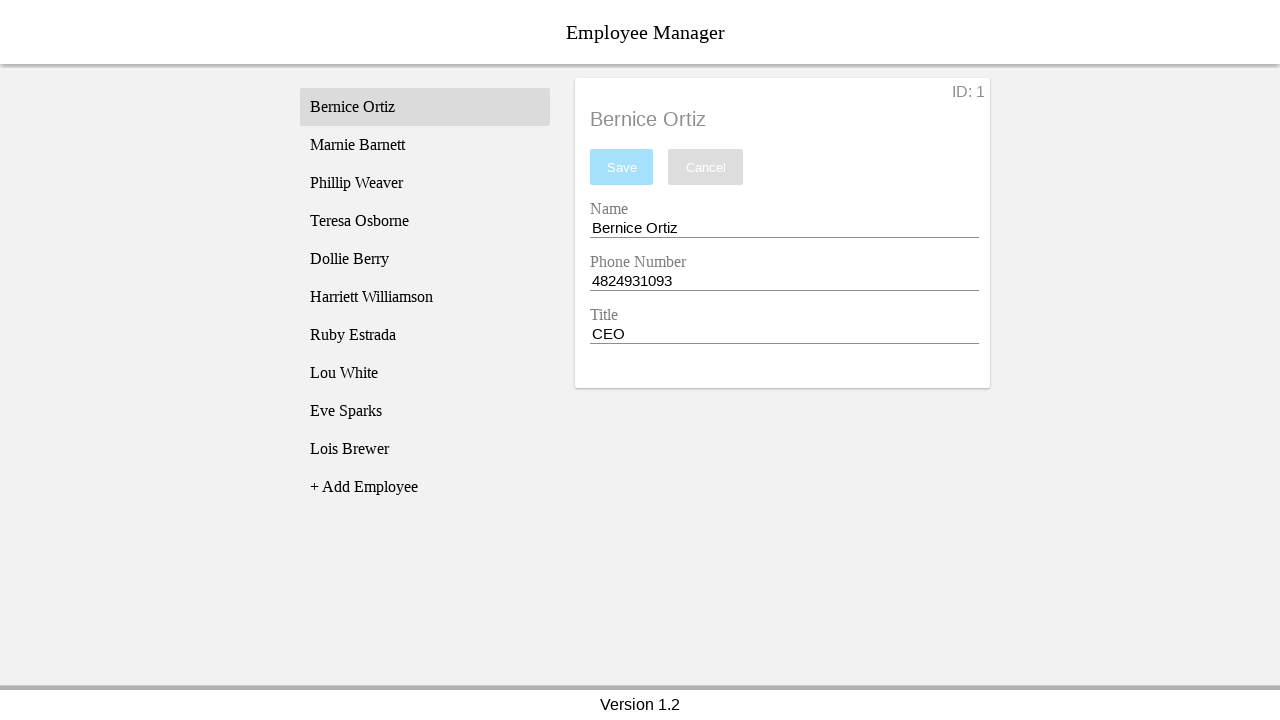

Verified name entry field is present and unsaved change did not persist
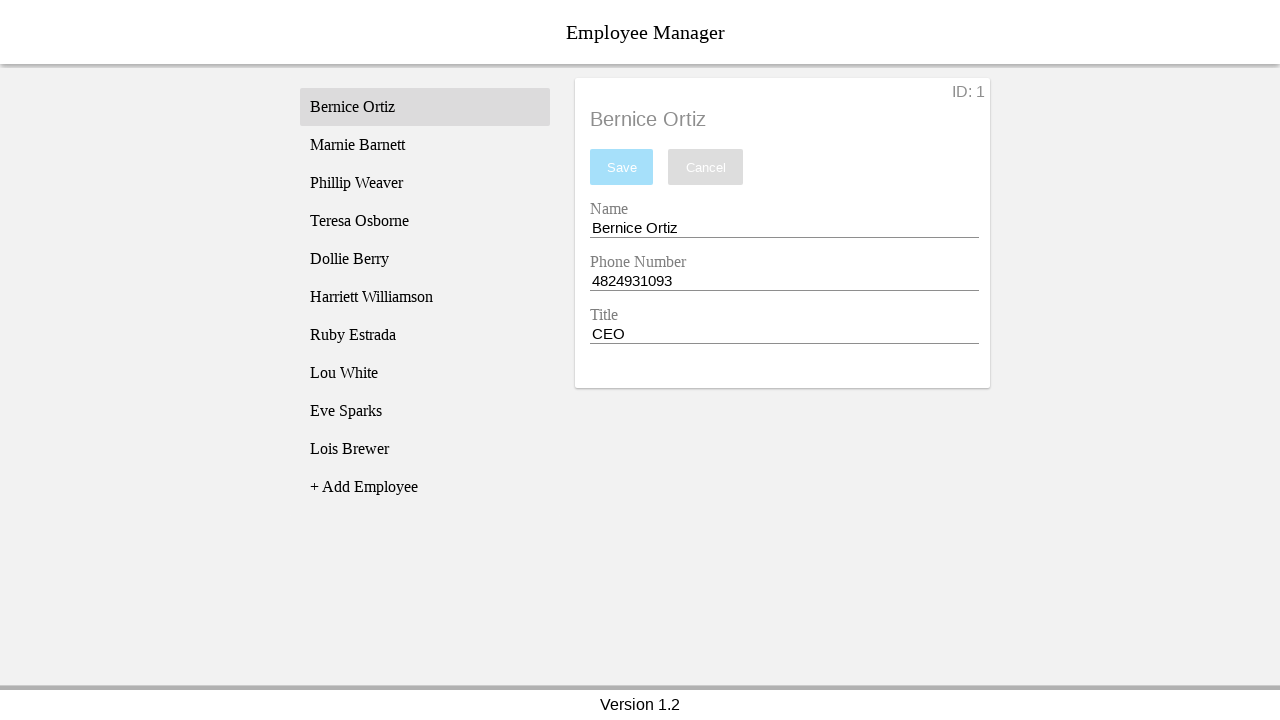

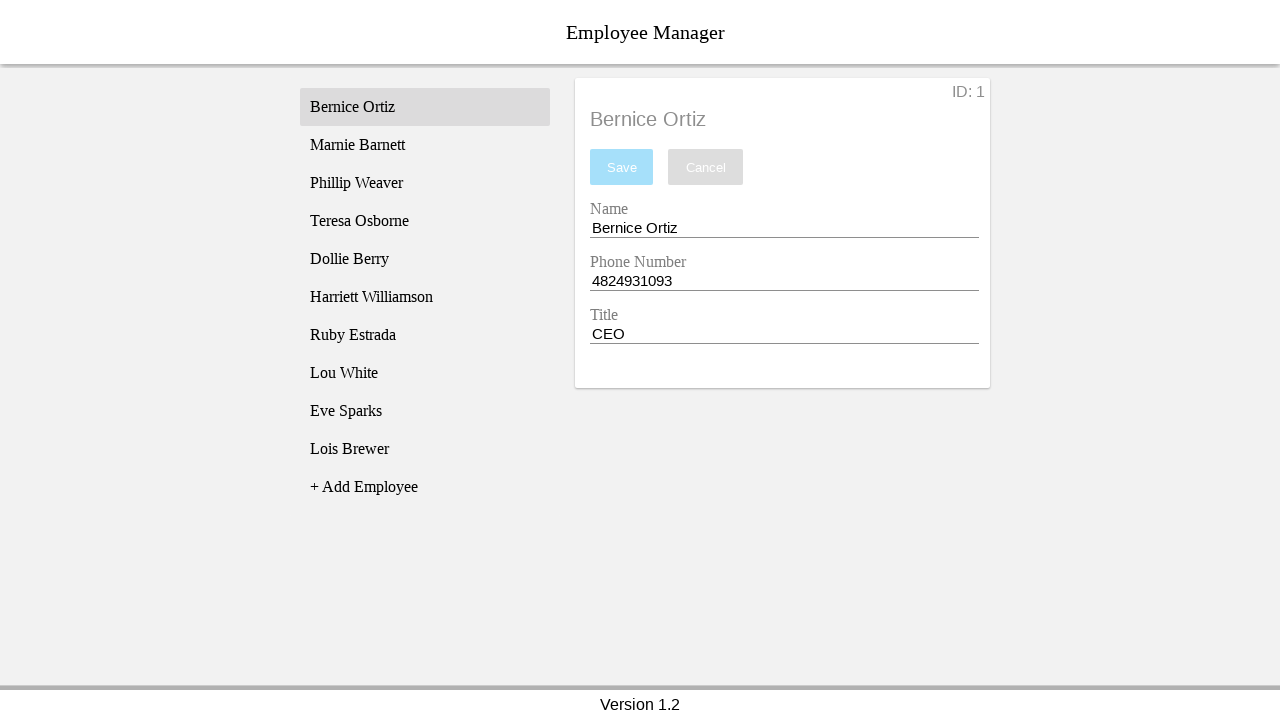